Tests iframe handling by locating an iframe on the page, clicking a link inside it, and verifying content loads within the iframe context.

Starting URL: https://rahulshettyacademy.com/AutomationPractice/

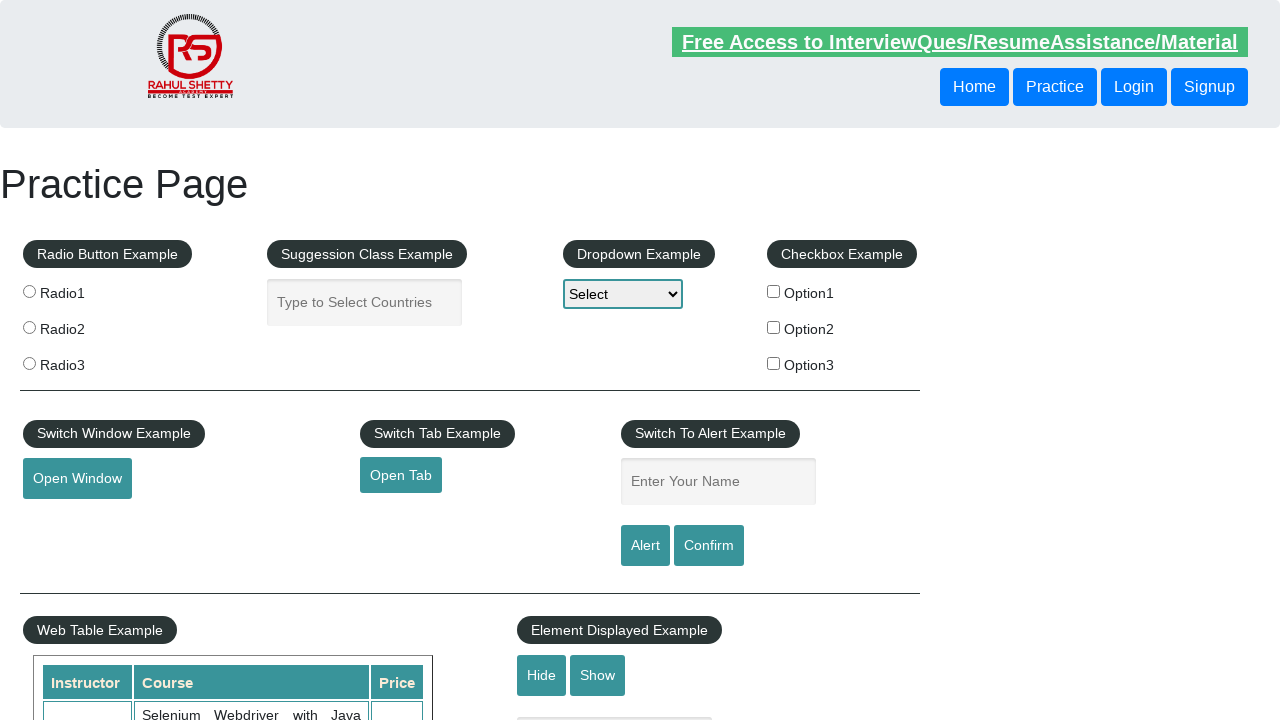

Located iframe with ID 'courses-iframe'
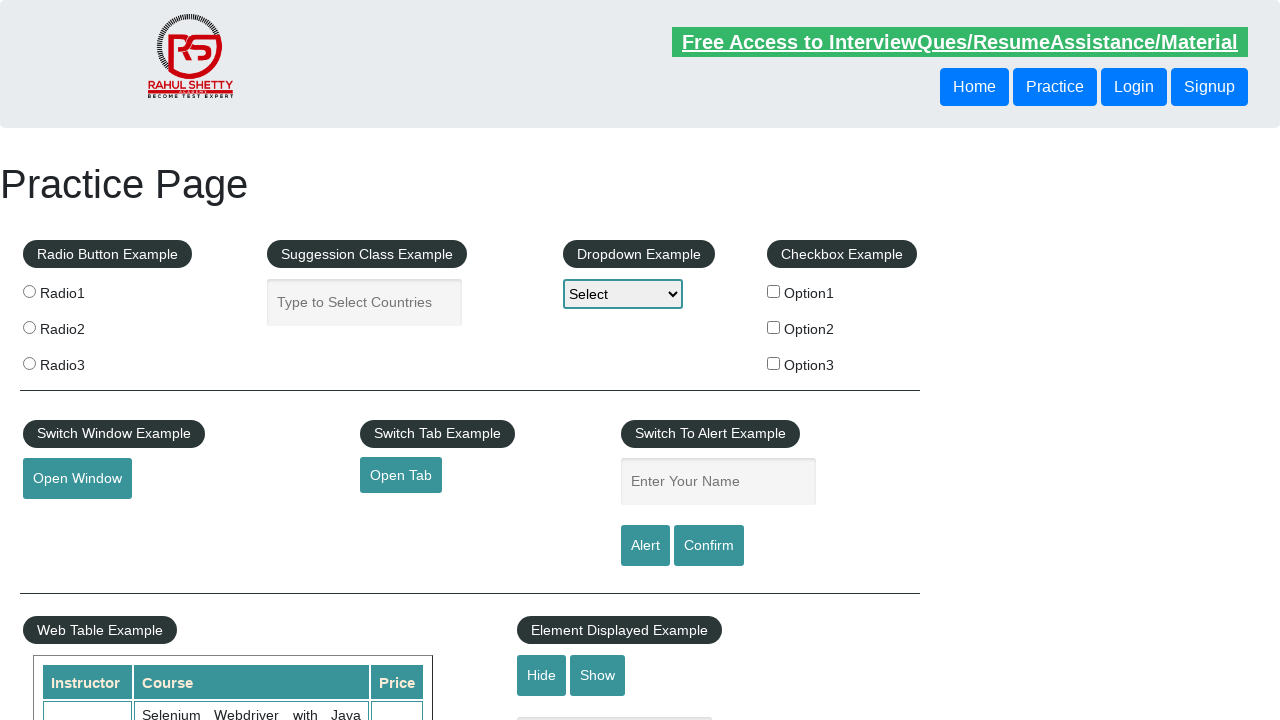

Clicked 'All Access Plan' link inside iframe at (307, 360) on #courses-iframe >> internal:control=enter-frame >> internal:role=link[name="All 
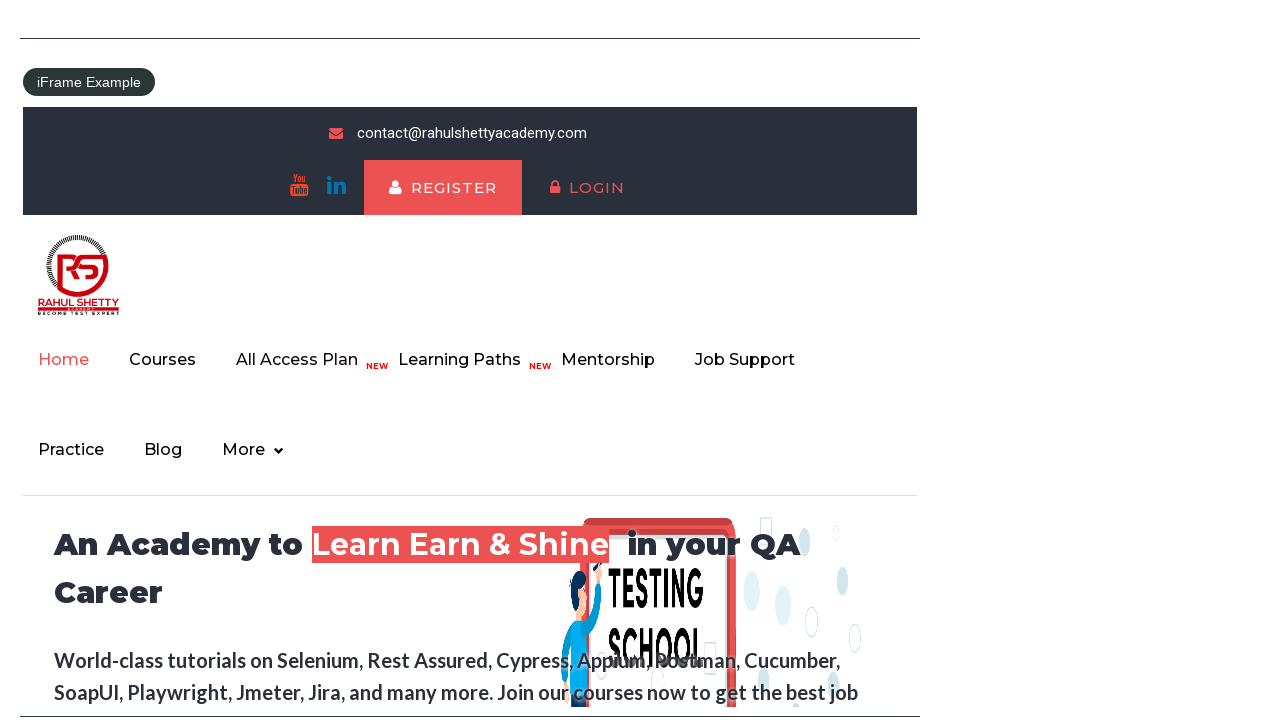

Verified subscriber count heading element is visible within iframe
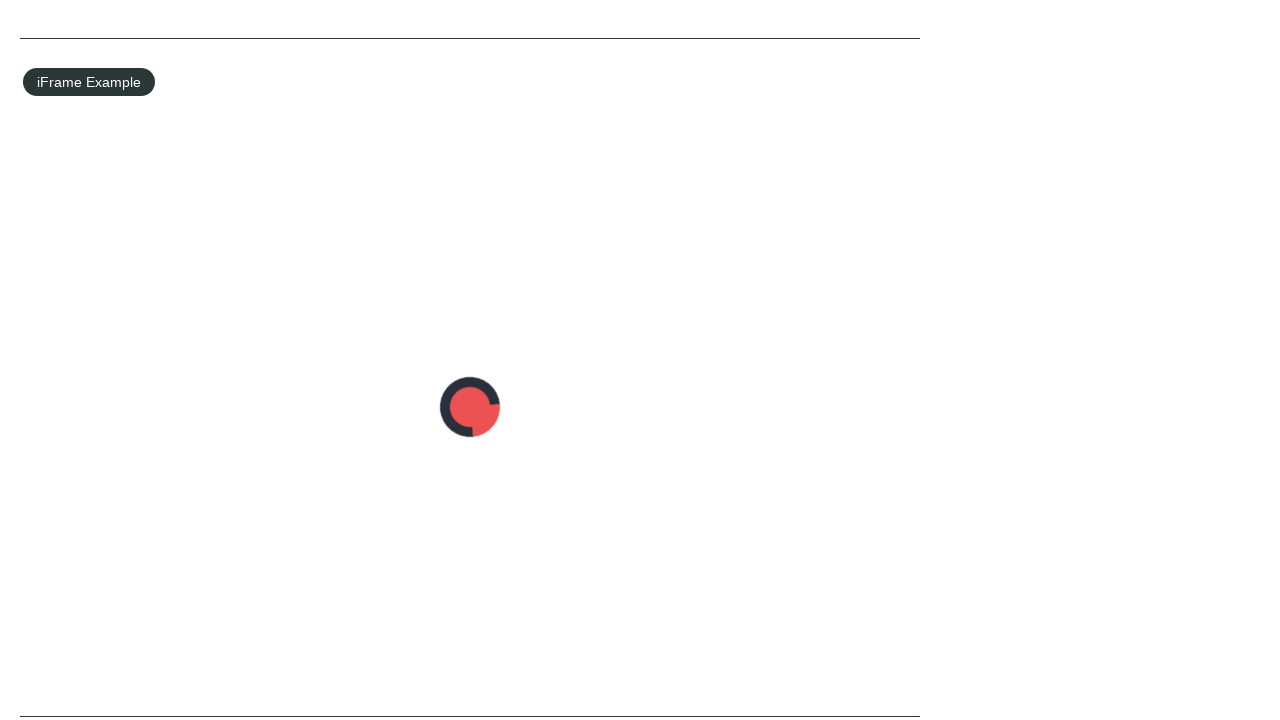

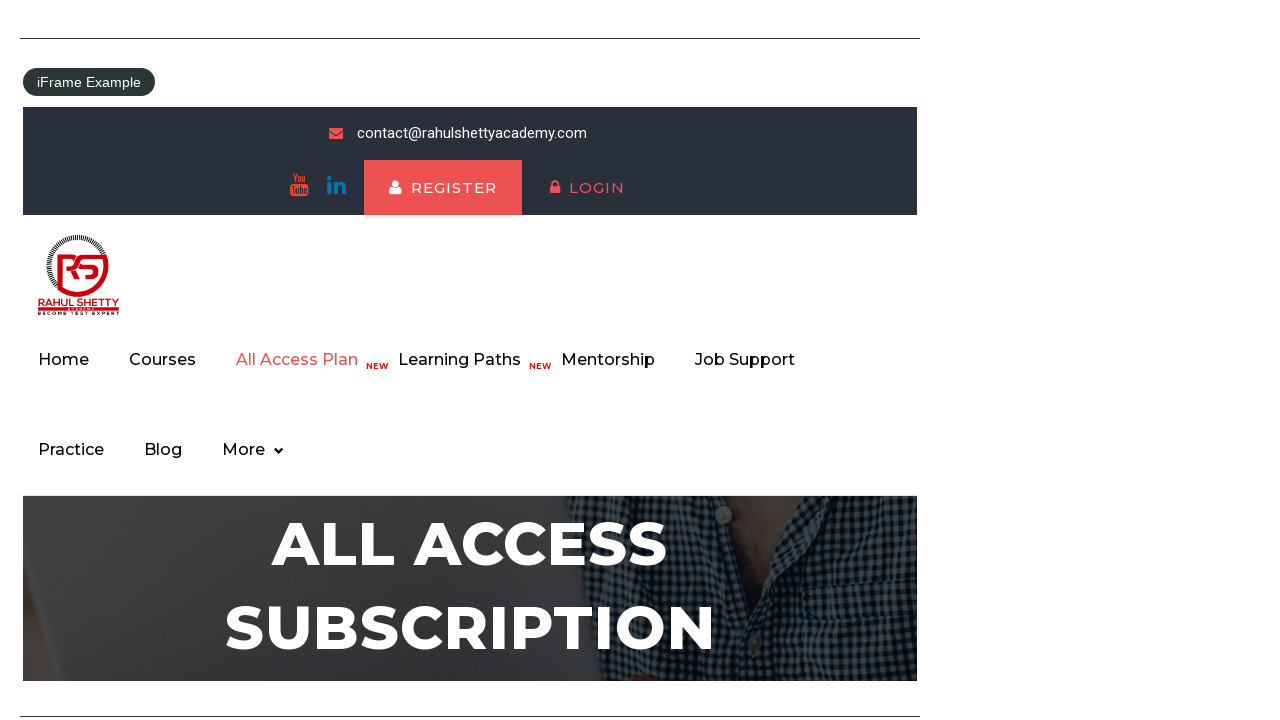